Tests dropdown selection by manually iterating through dropdown options and clicking the one with matching text "Option 1", then verifying the selection was made correctly.

Starting URL: http://the-internet.herokuapp.com/dropdown

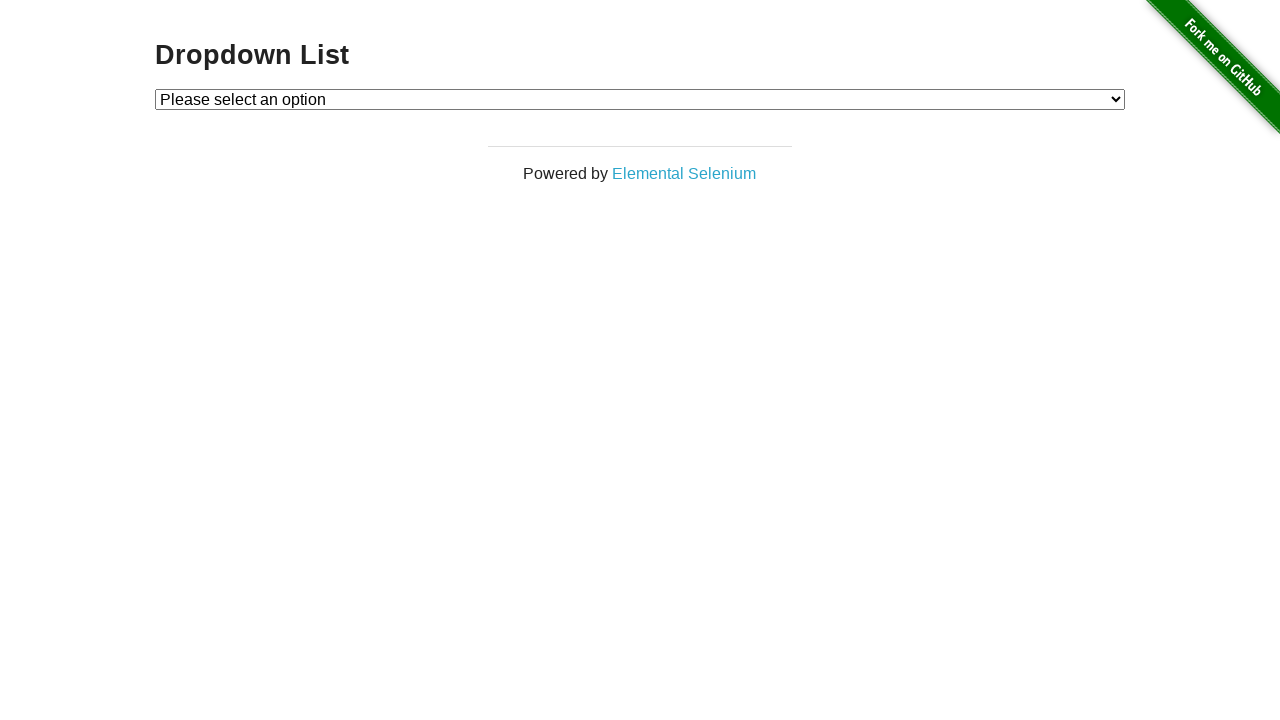

Waited for dropdown element to be available
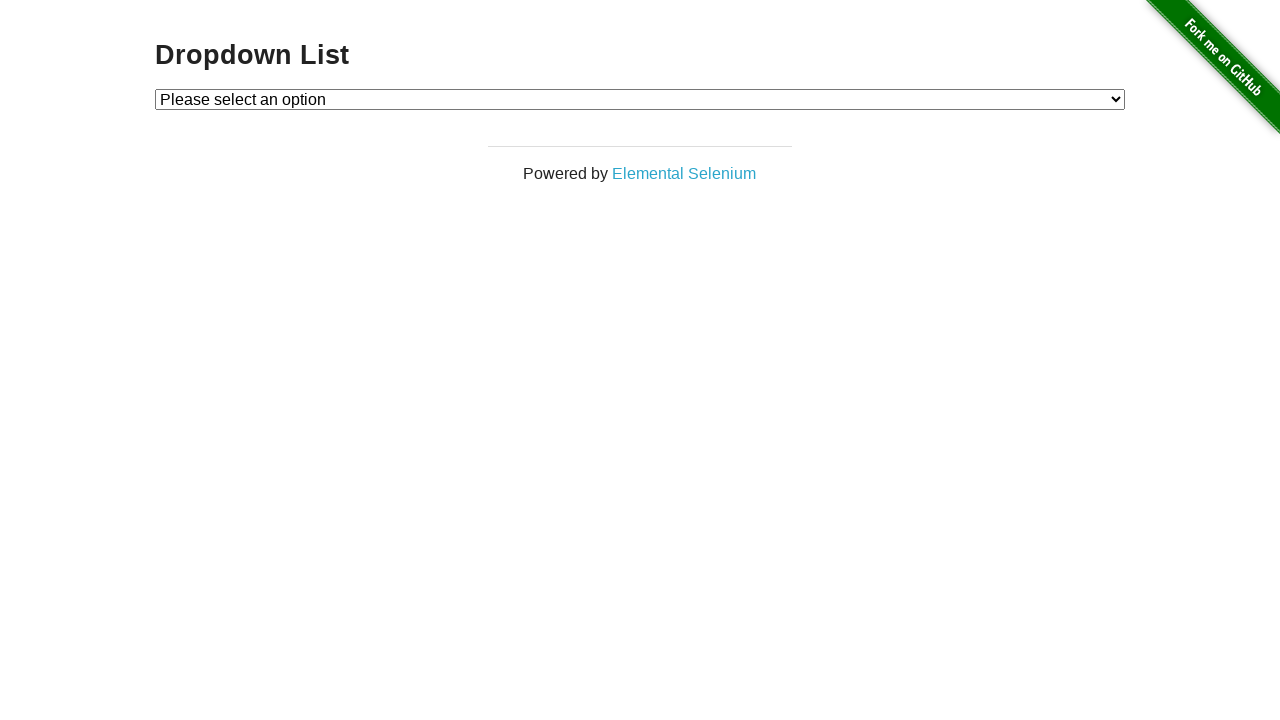

Selected 'Option 1' from dropdown on #dropdown
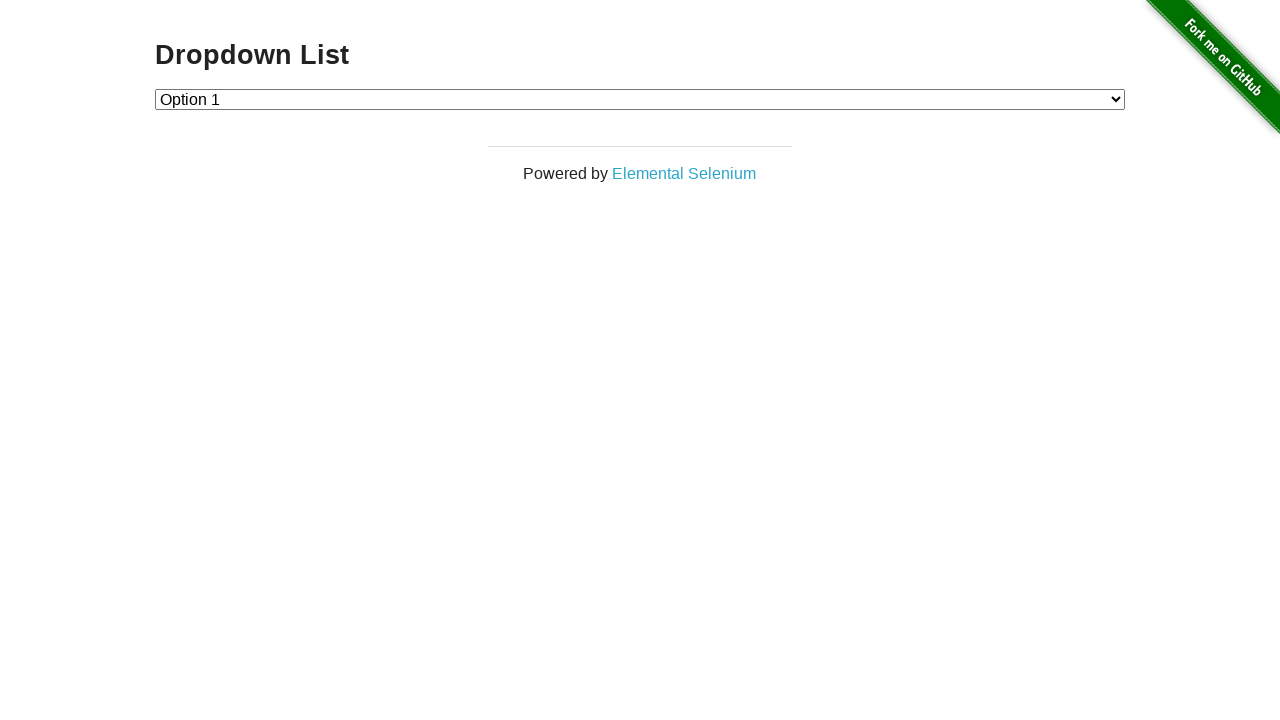

Verified that Option 1 is selected in the dropdown
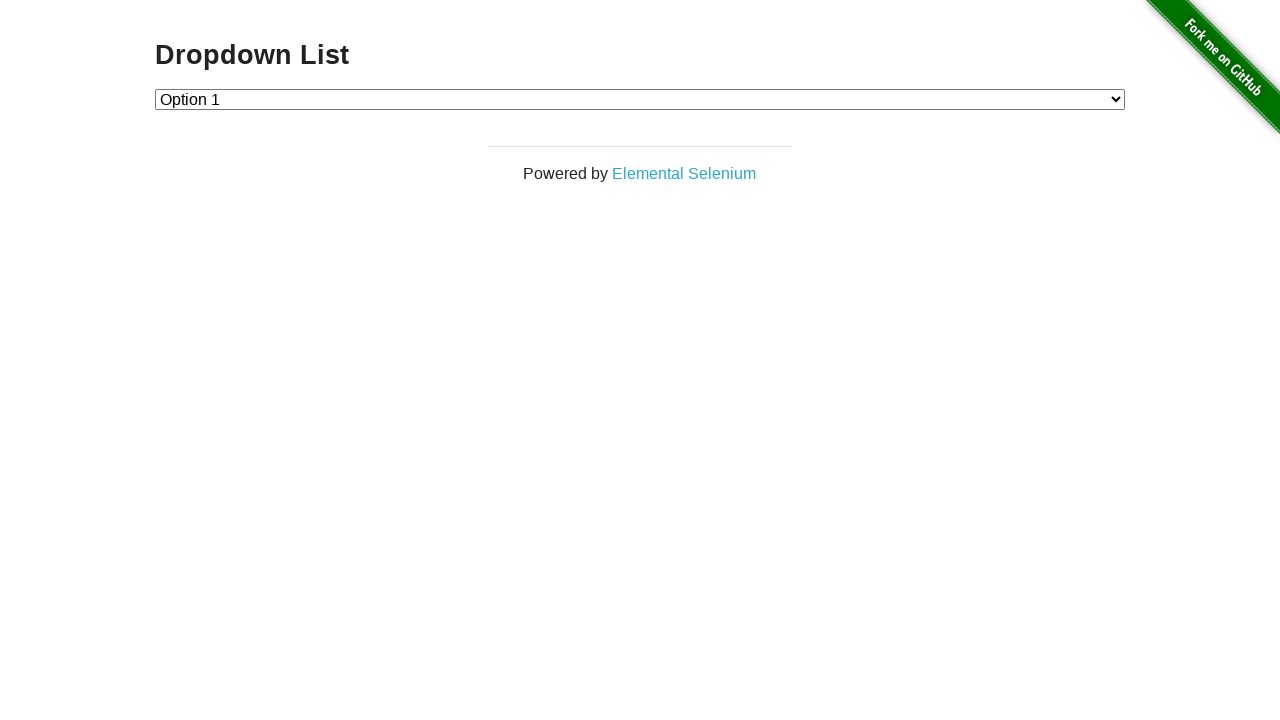

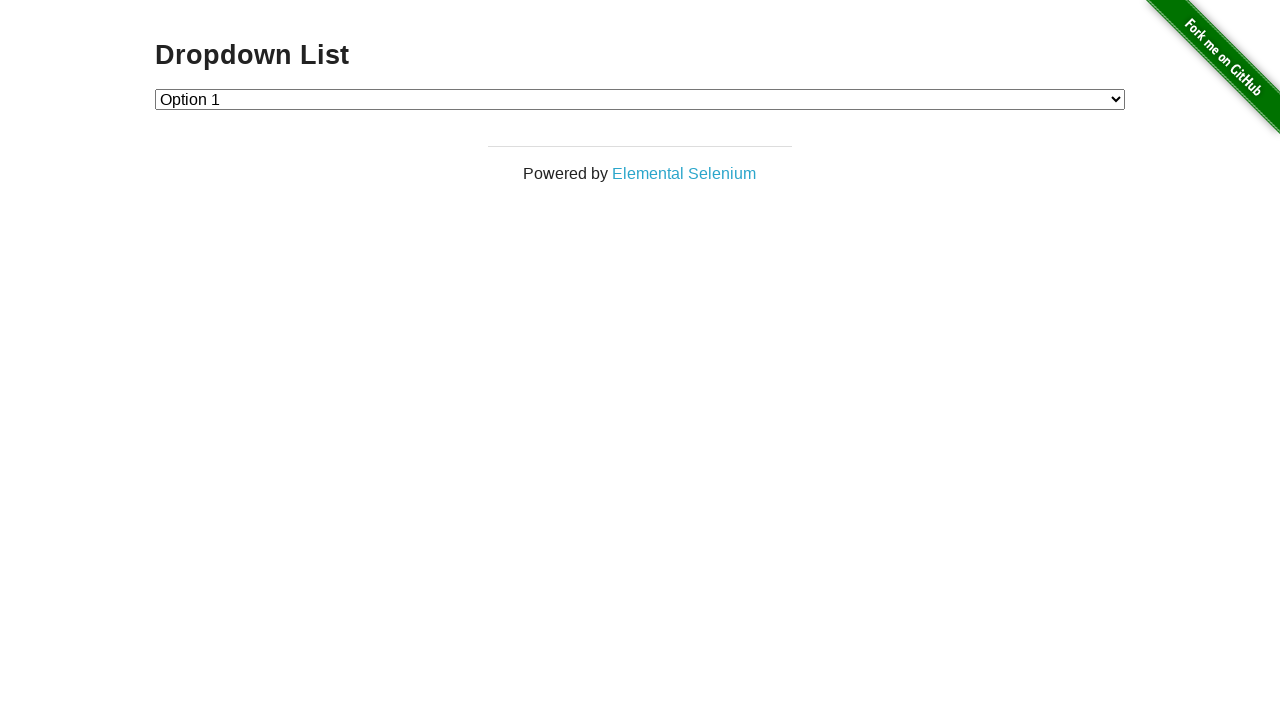